Demonstrates various browser automation features on python.org including finding elements, clicking links, filling search forms, and keyboard navigation

Starting URL: https://www.python.org/

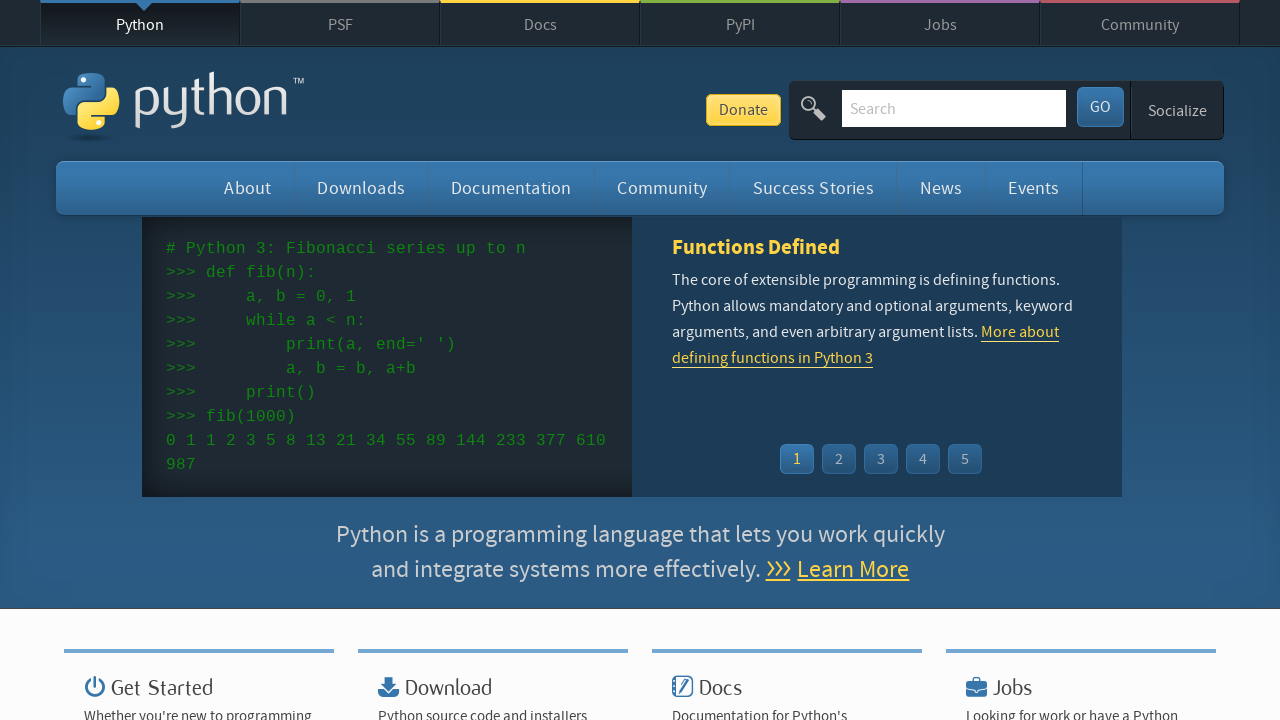

Clicked Downloads link at (361, 188) on text=Downloads
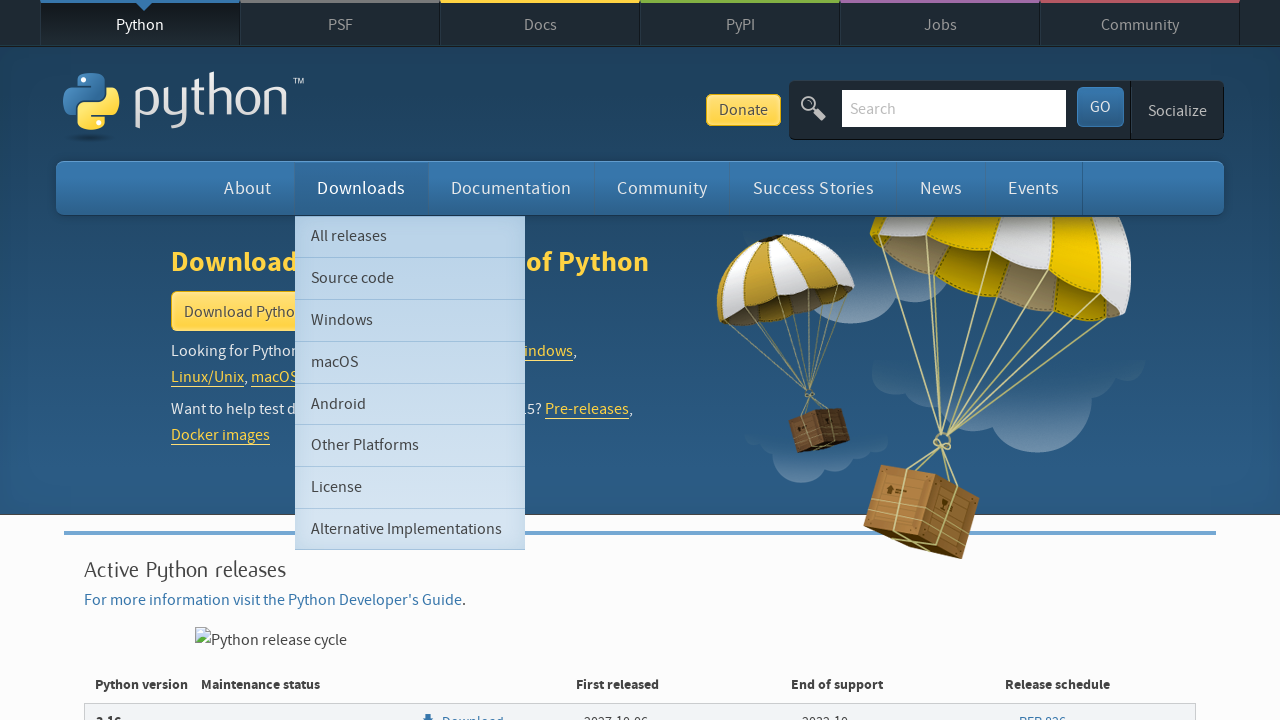

Filled search field with 'new release' on #id-search-field
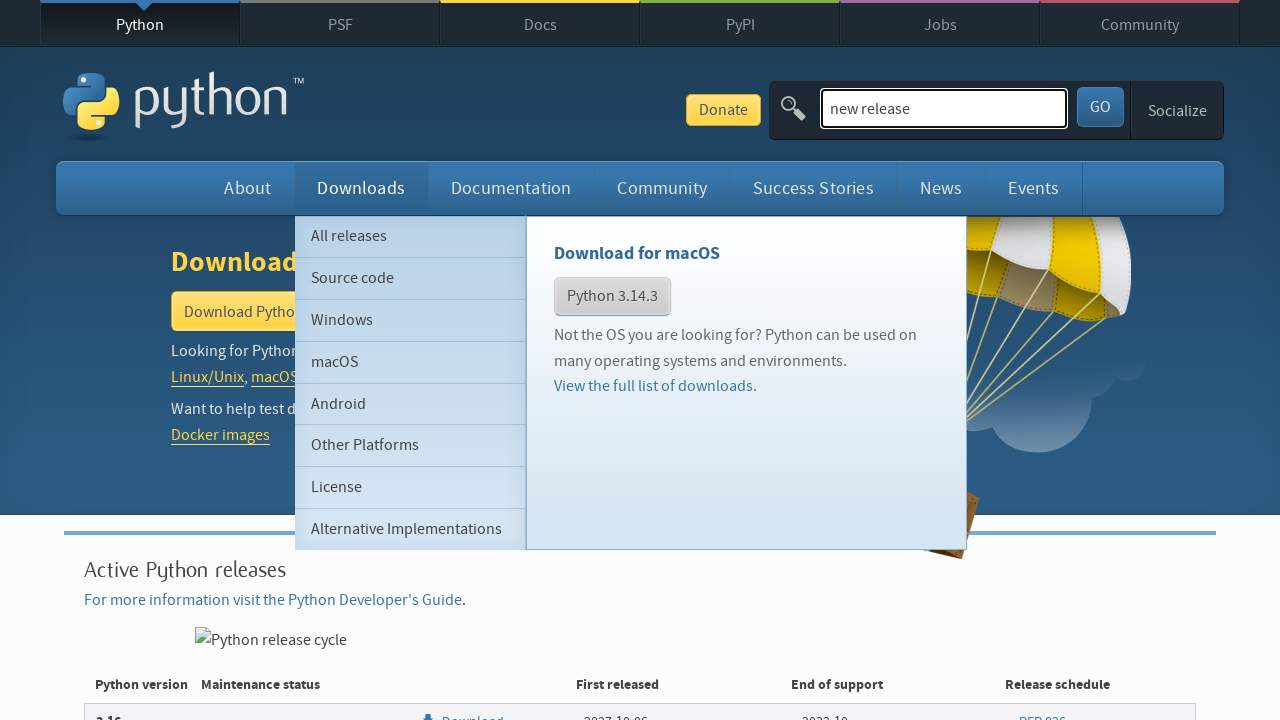

Submitted search form by pressing Enter on #id-search-field
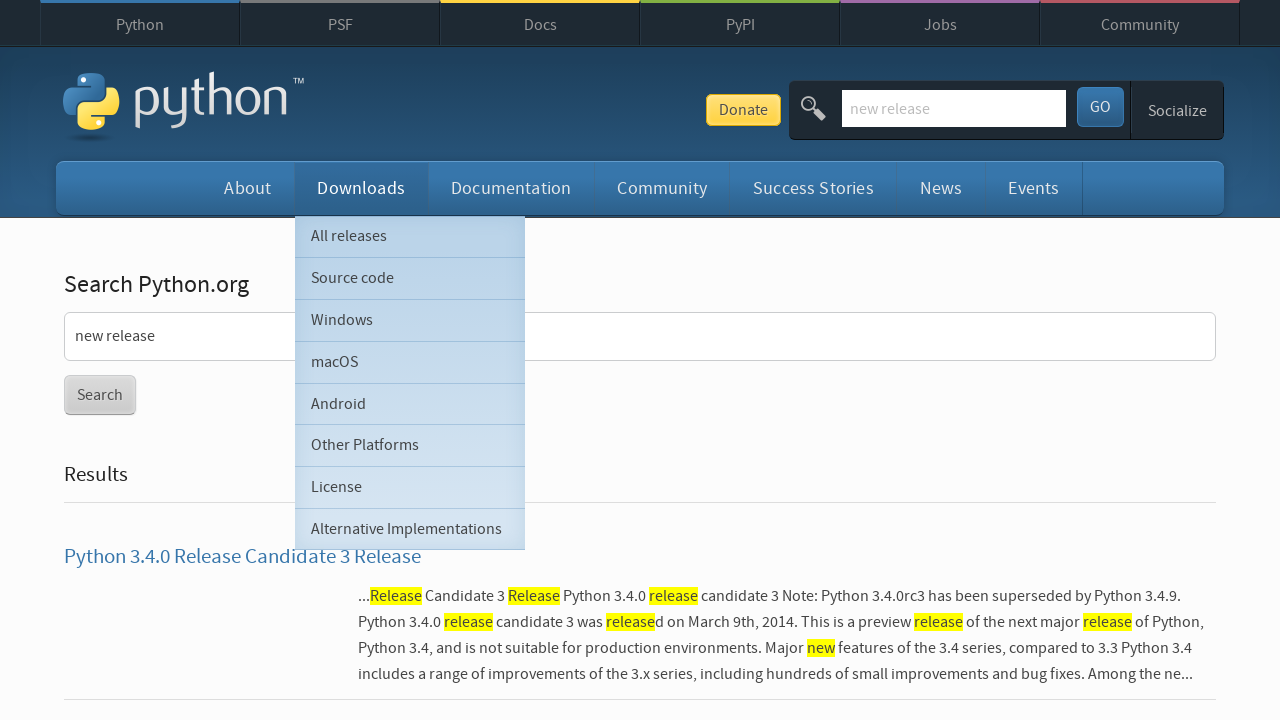

Scrolled to bottom of page using End key on html
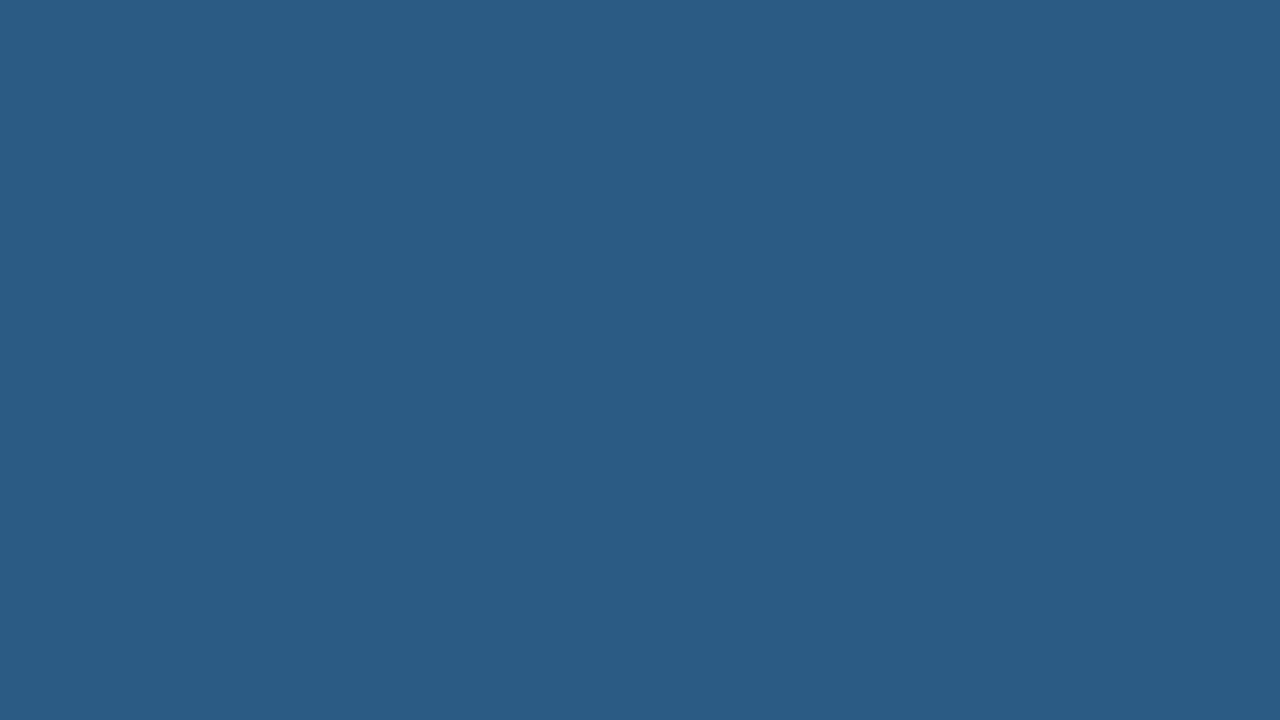

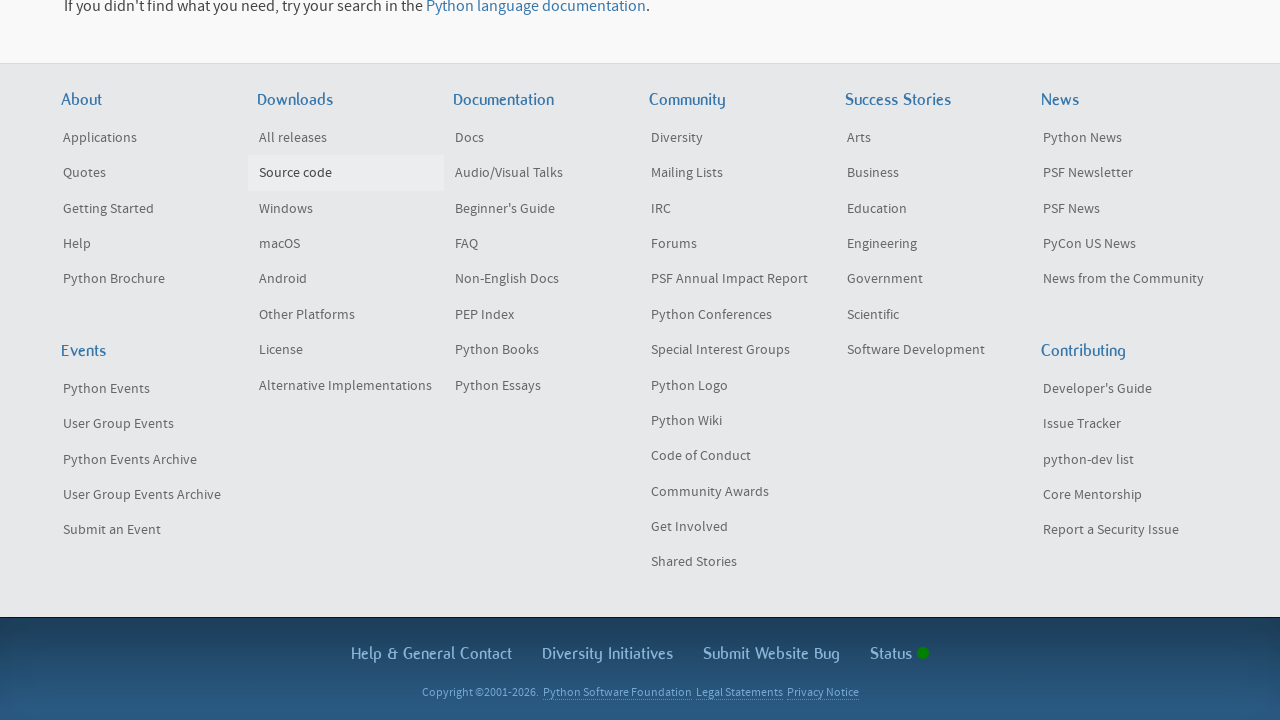